Navigates to the Playwright Python documentation homepage and clicks the Docs link to access the documentation section

Starting URL: https://playwright.dev/python

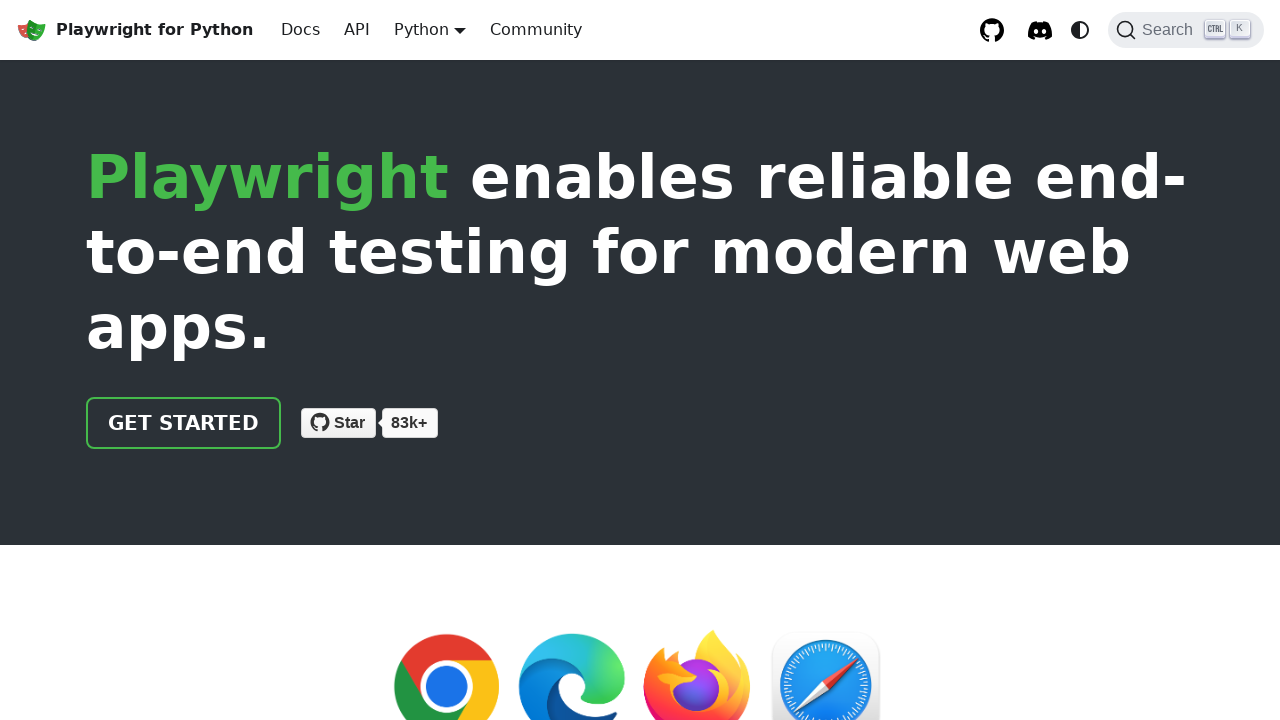

Navigated to Playwright Python documentation homepage
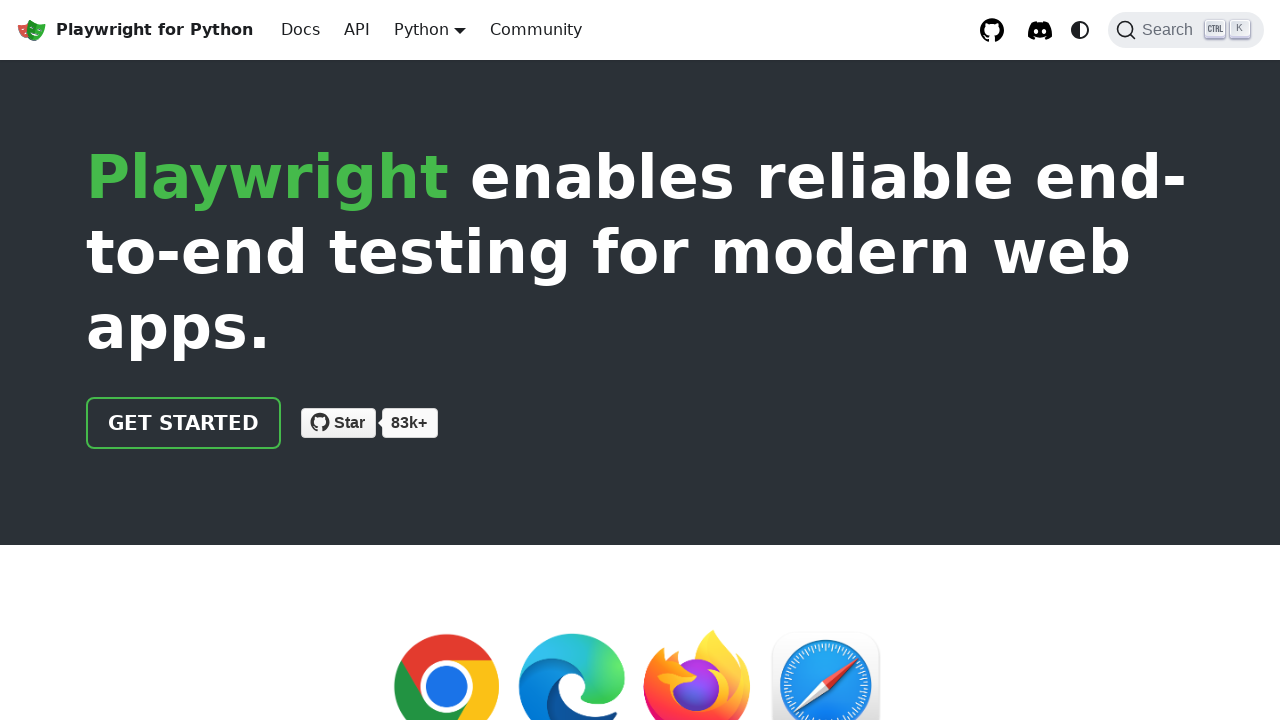

Clicked the Docs link to access documentation section at (300, 30) on internal:role=link[name="Docs"i]
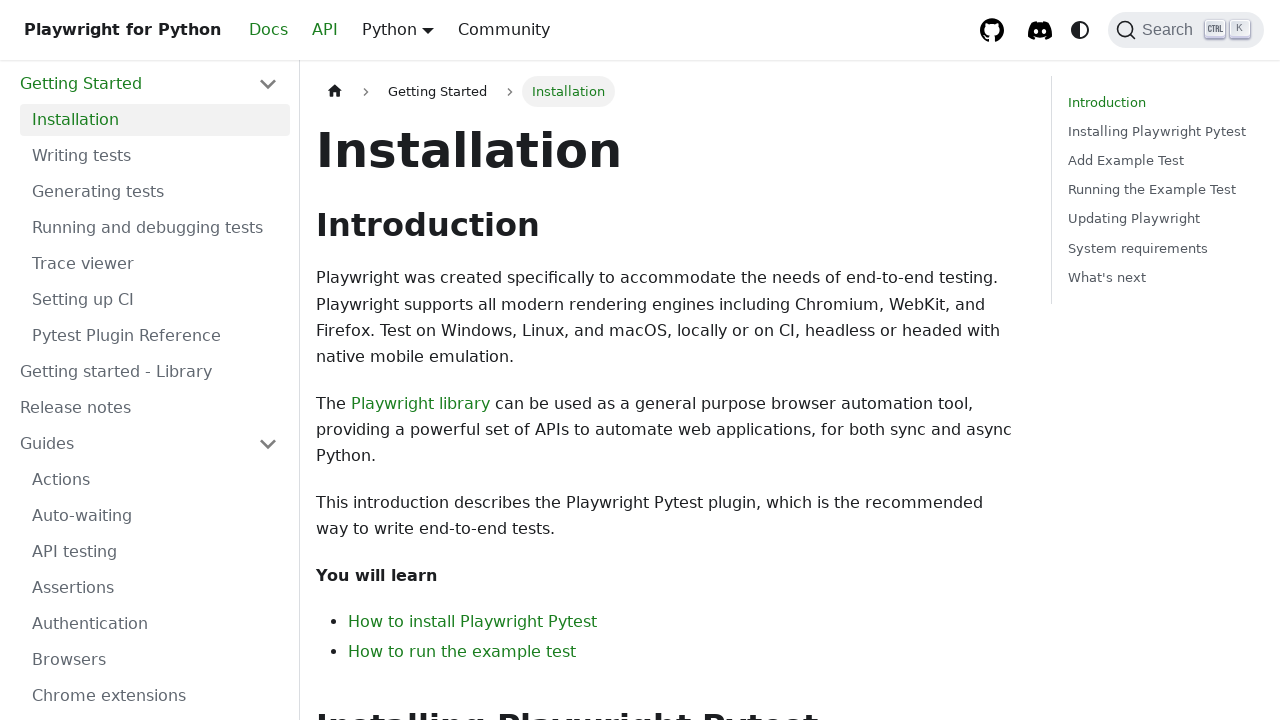

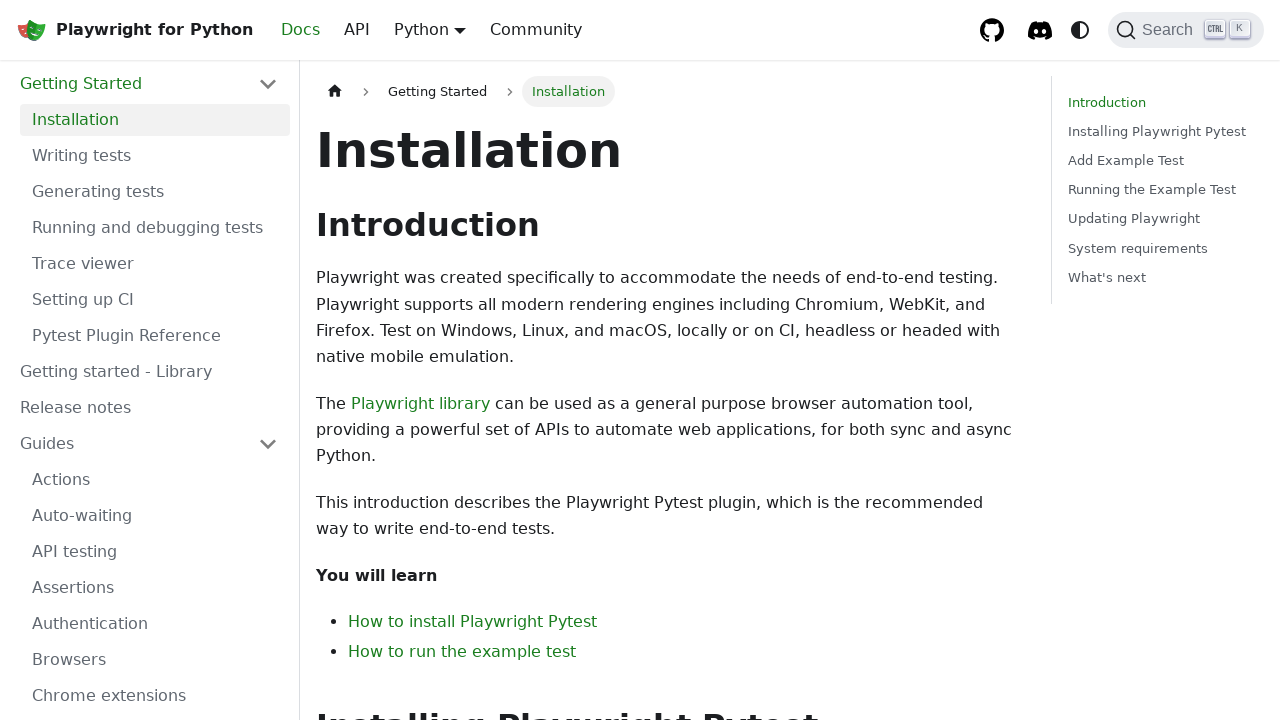